Tests checkbox selection and deselection functionality for a friends and family discount checkbox on a travel booking site

Starting URL: https://rahulshettyacademy.com/dropdownsPractise/

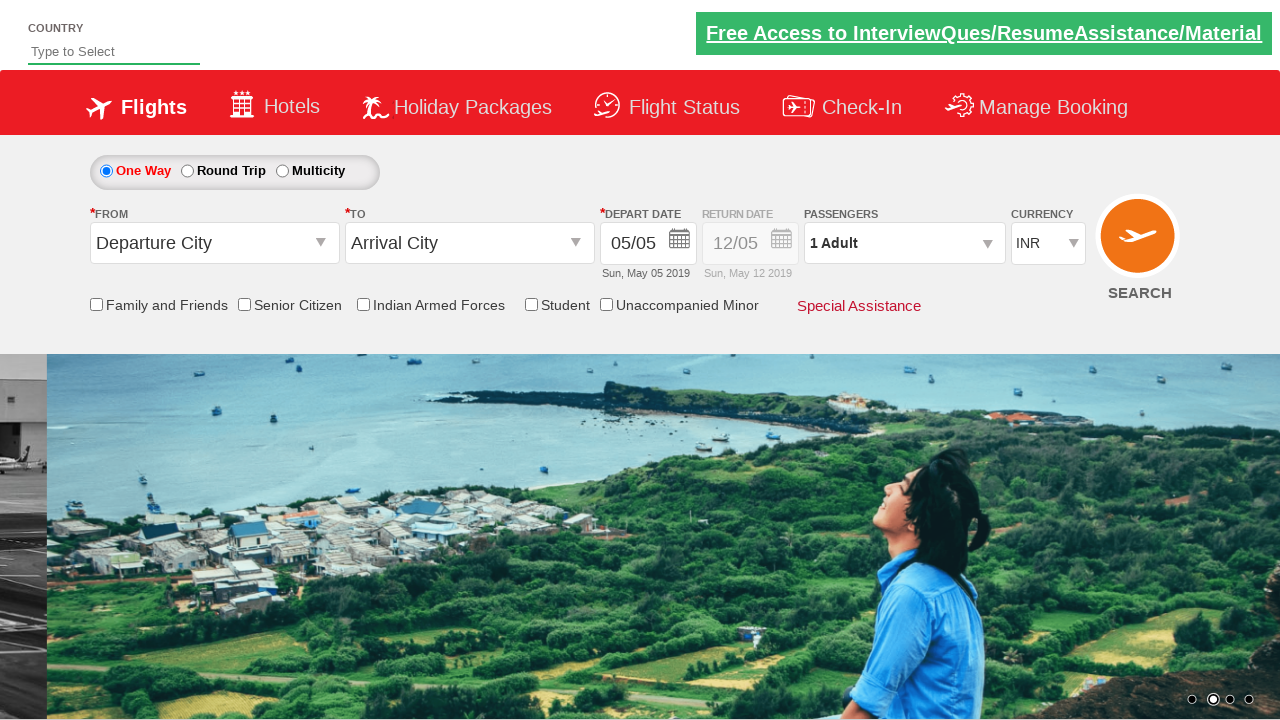

Clicked friends and family discount checkbox to select it at (96, 304) on #ctl00_mainContent_chk_friendsandfamily
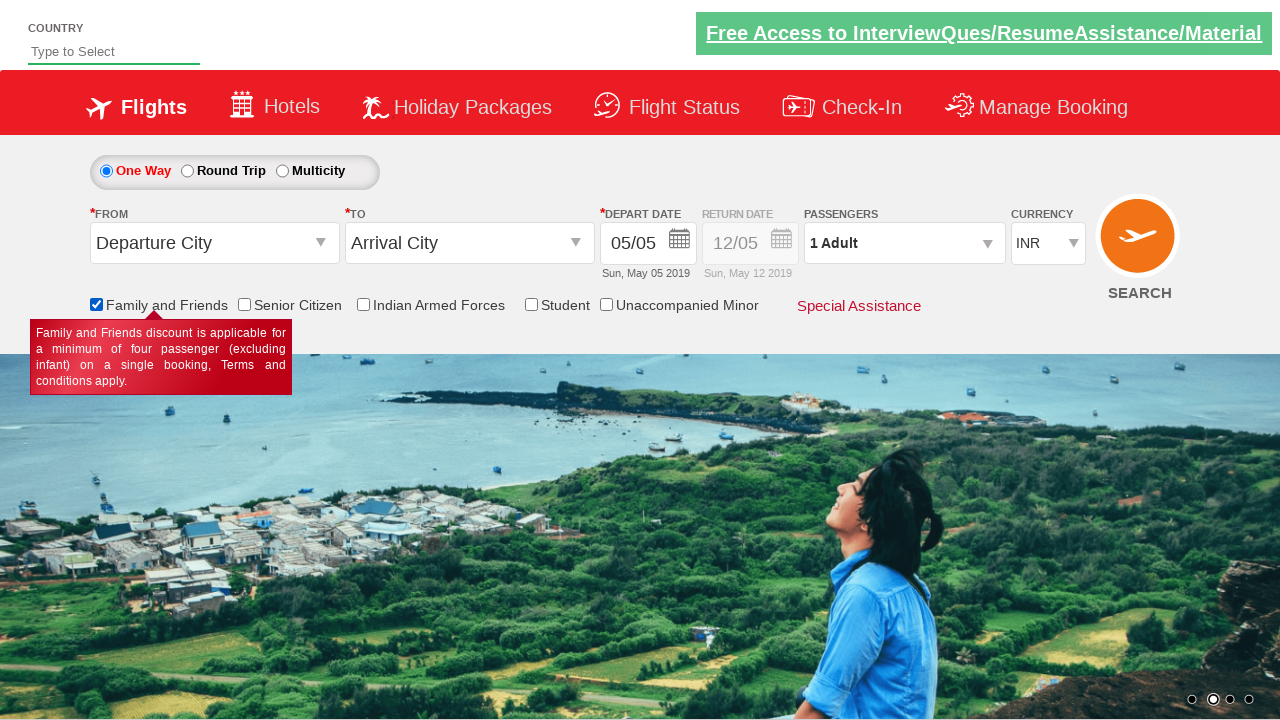

Verified friends and family checkbox is selected
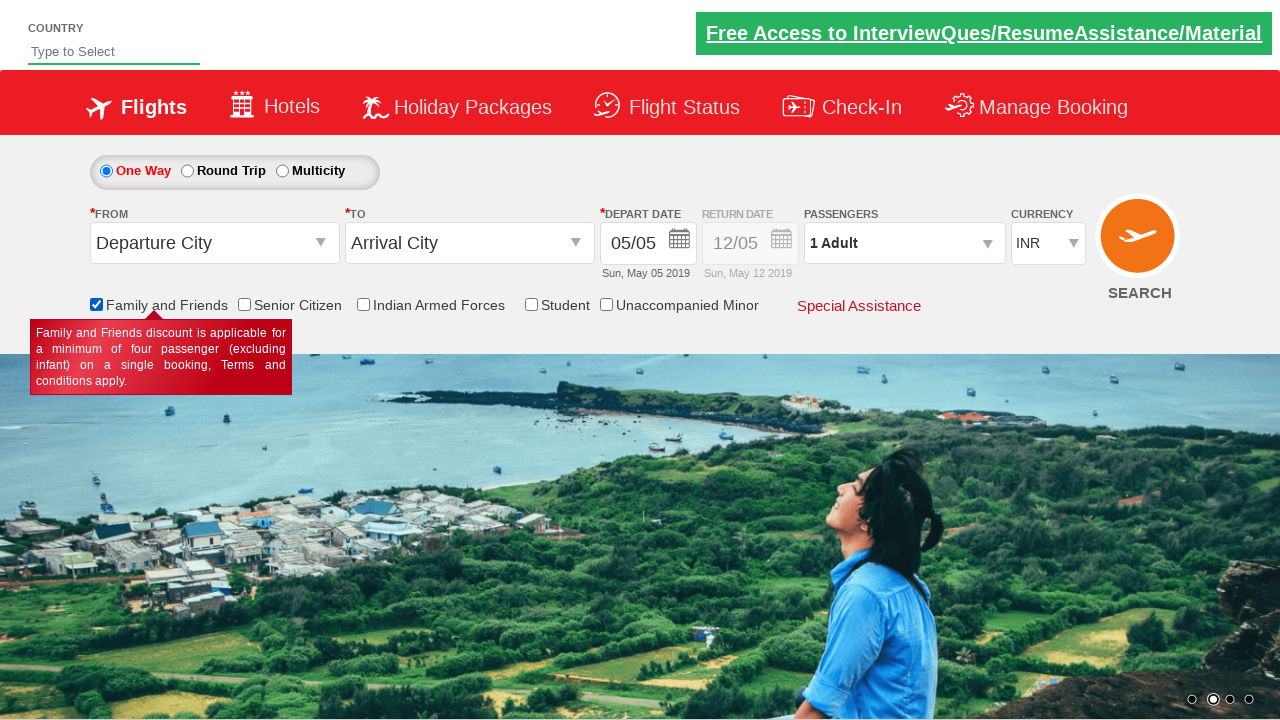

Clicked friends and family checkbox to deselect it at (96, 304) on input[id*='friendsandfamily']
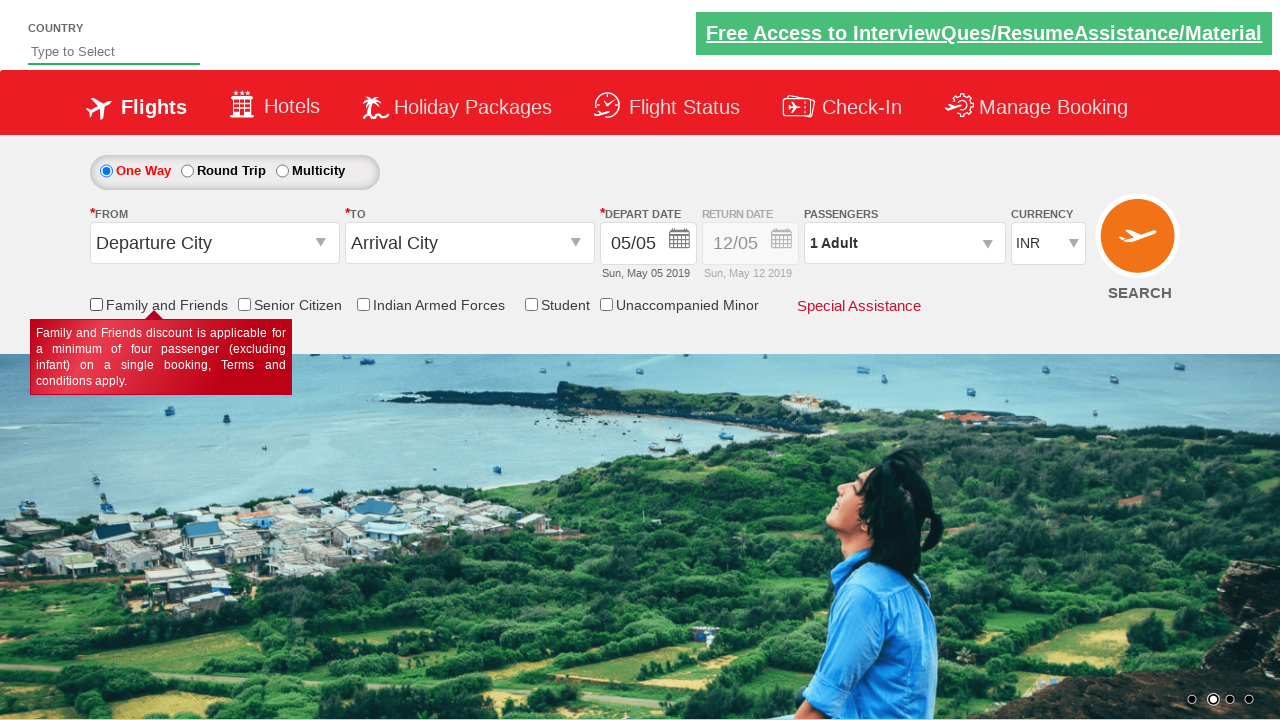

Verified friends and family checkbox is deselected
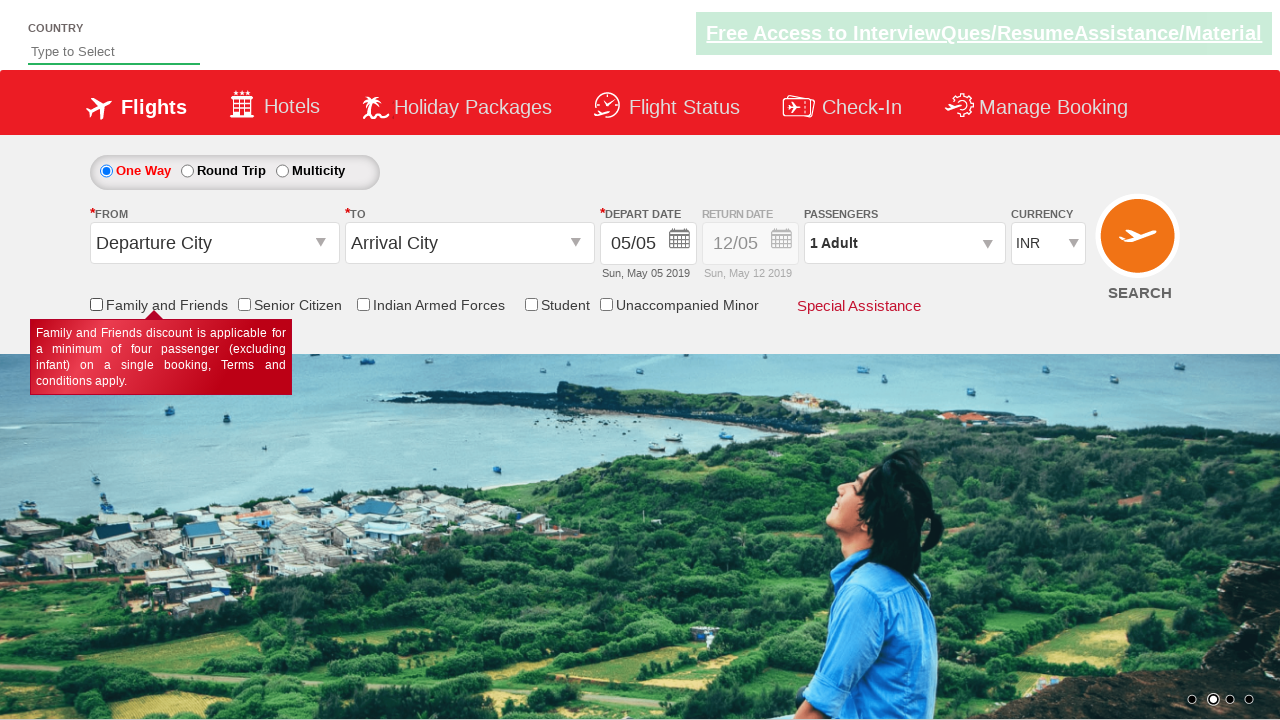

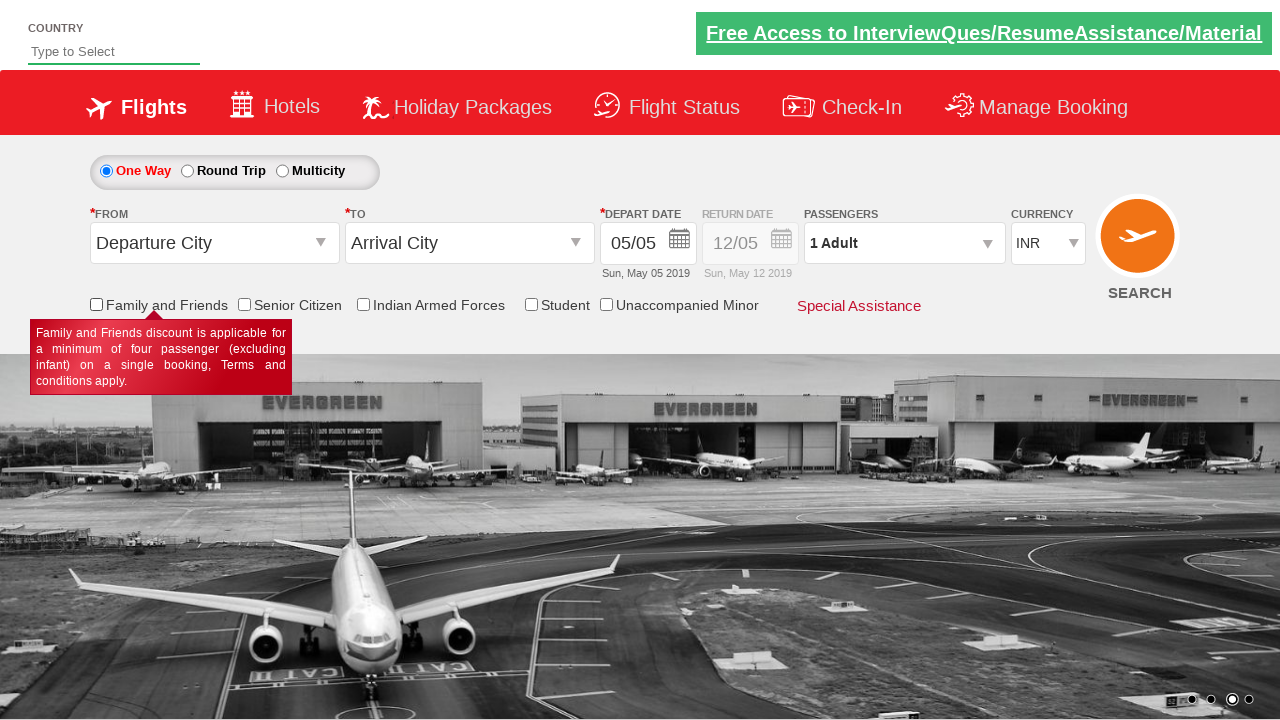